Tests checkbox functionality by navigating to a checkboxes page and ensuring both checkboxes are selected by clicking any that are not already checked.

Starting URL: https://the-internet.herokuapp.com/checkboxes

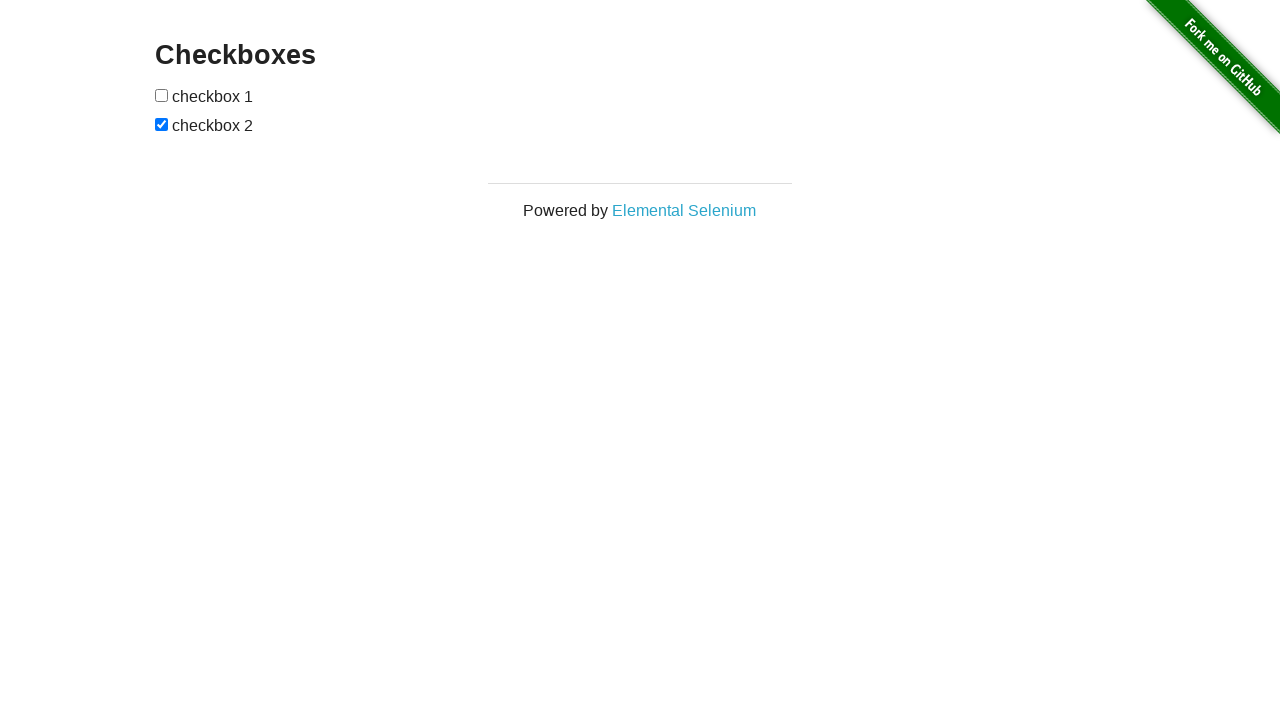

Navigated to checkboxes page
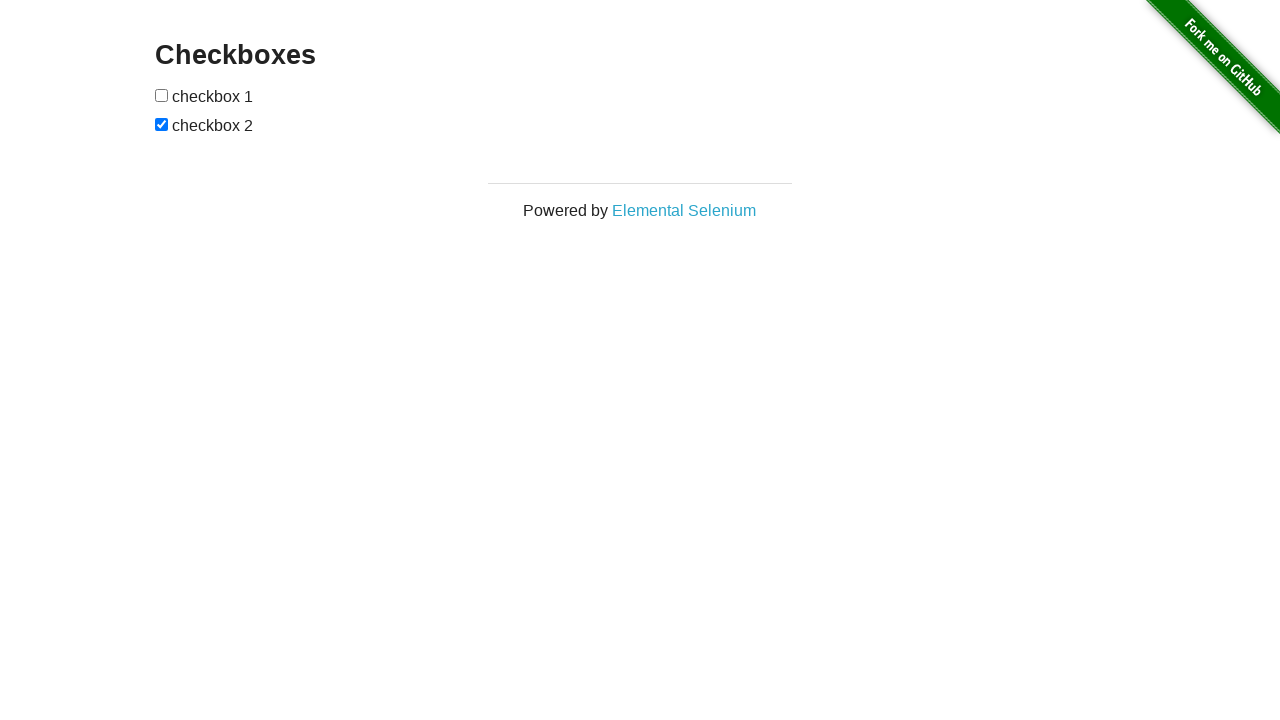

Located checkbox 1
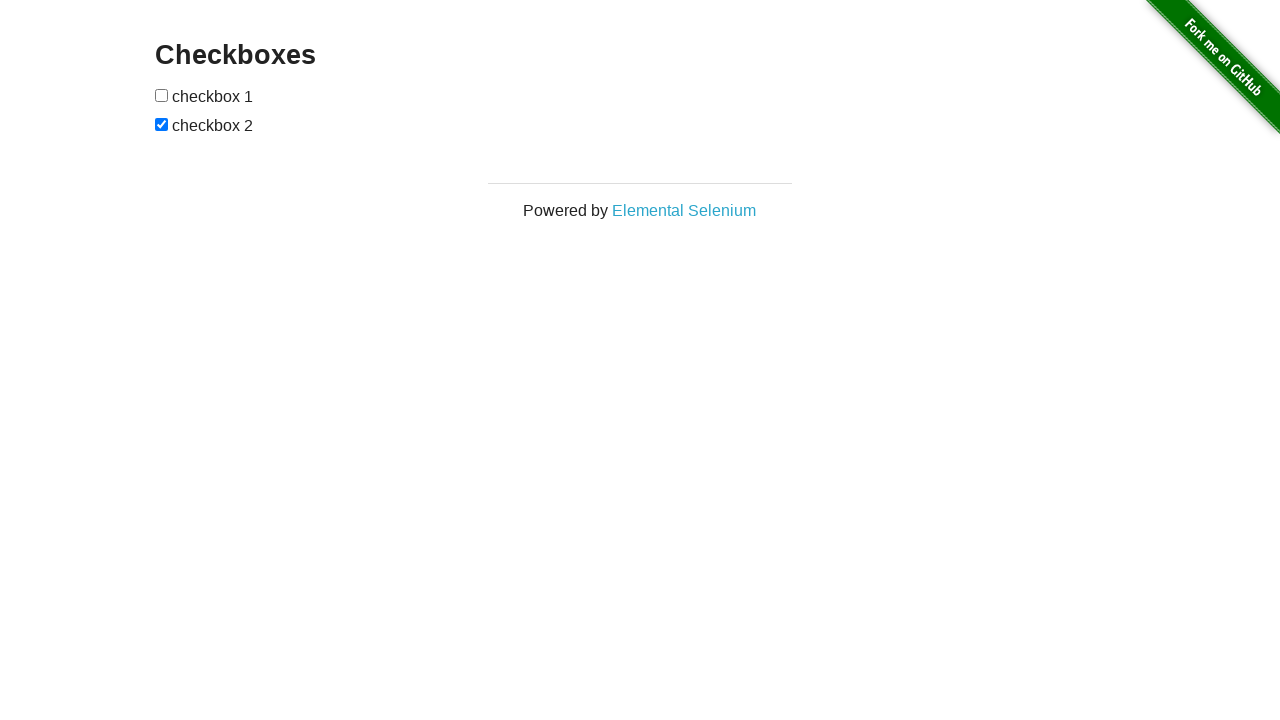

Located checkbox 2
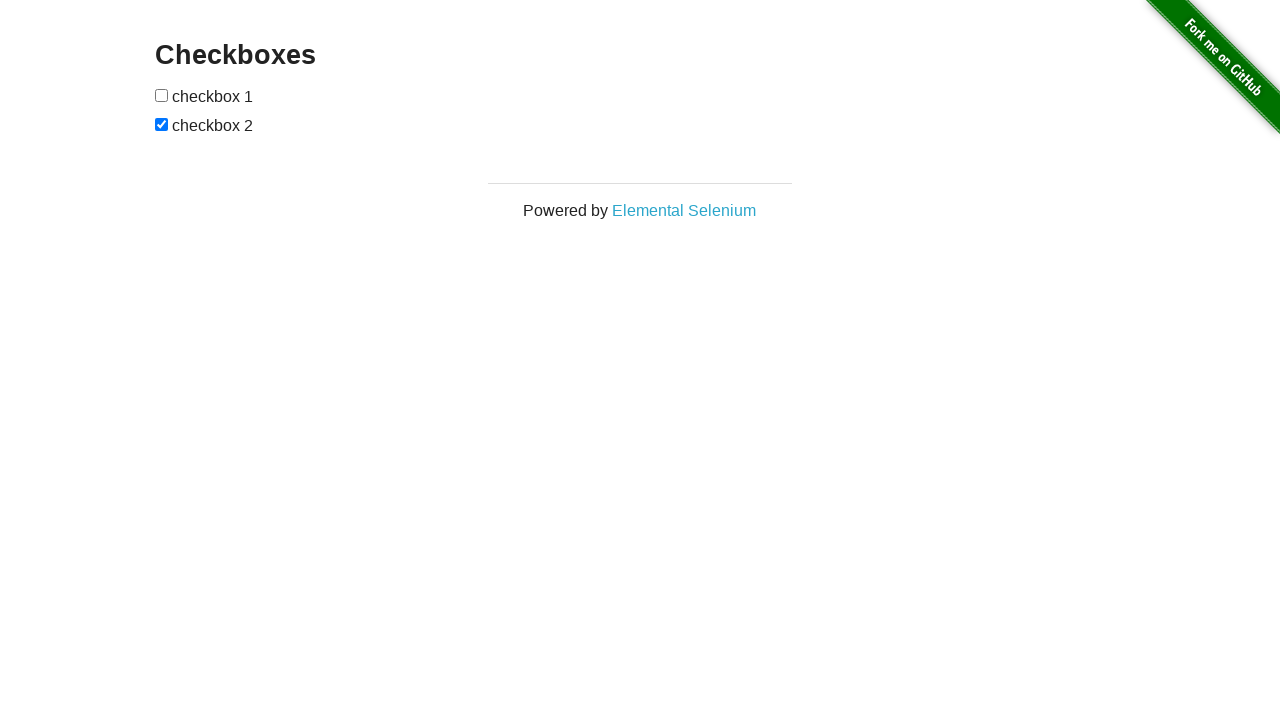

Checked checkbox 1 status
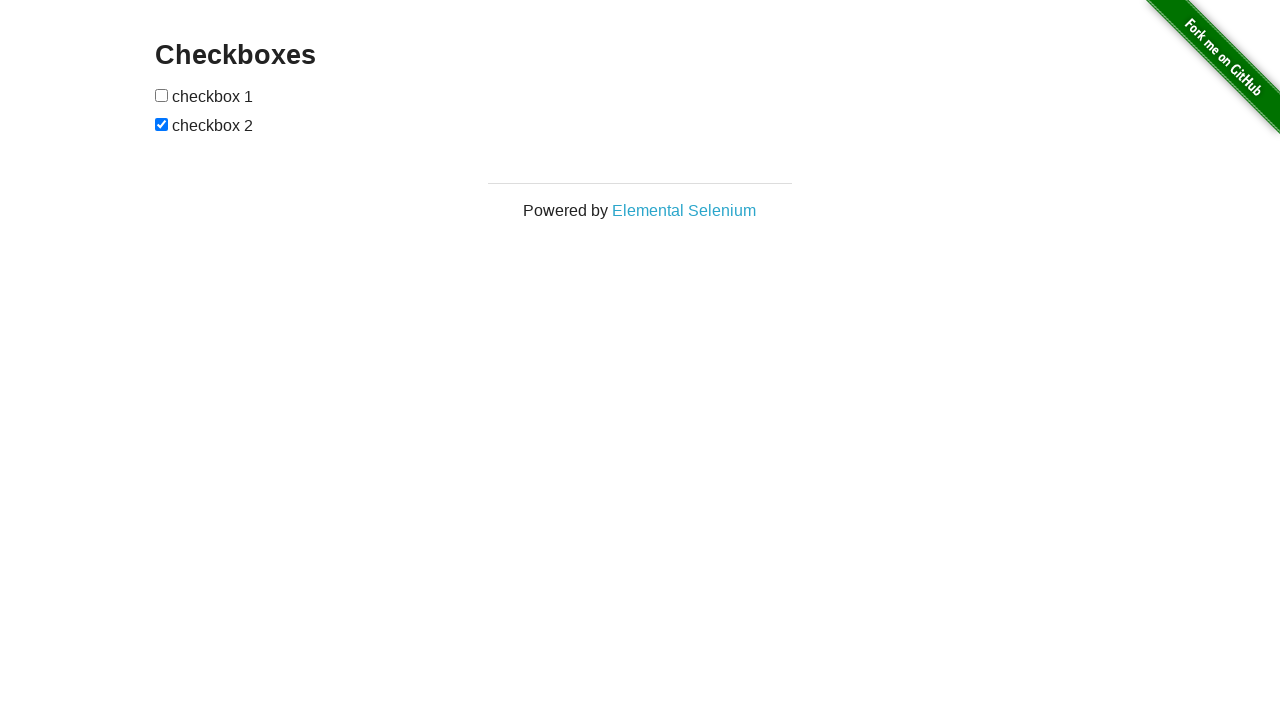

Clicked checkbox 1 to select it at (162, 95) on (//input[@type='checkbox'])[1]
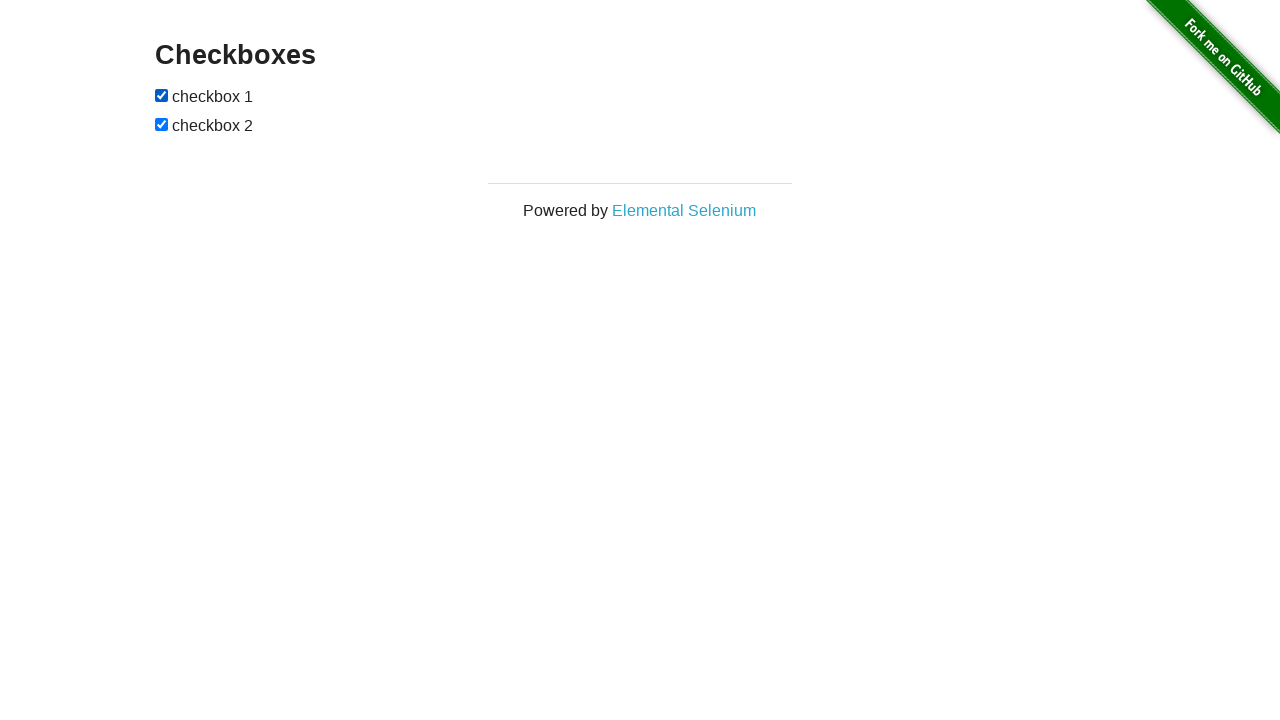

Checked checkbox 2 status - already selected
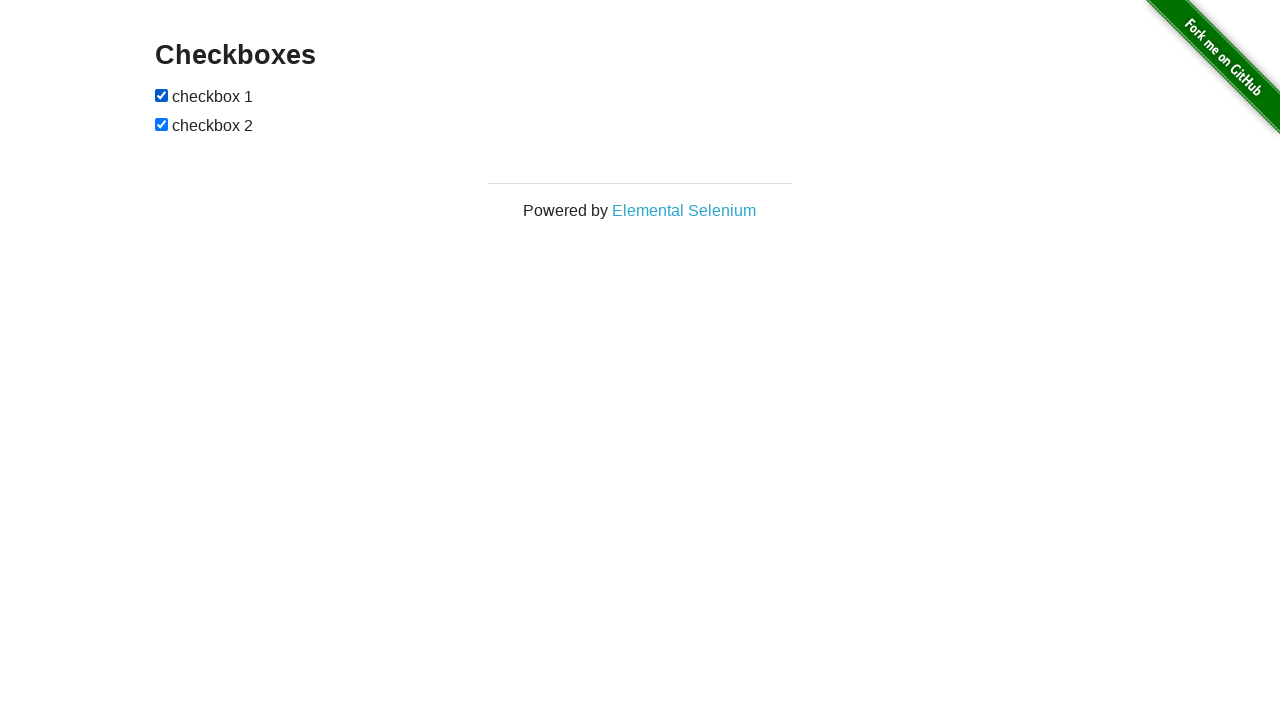

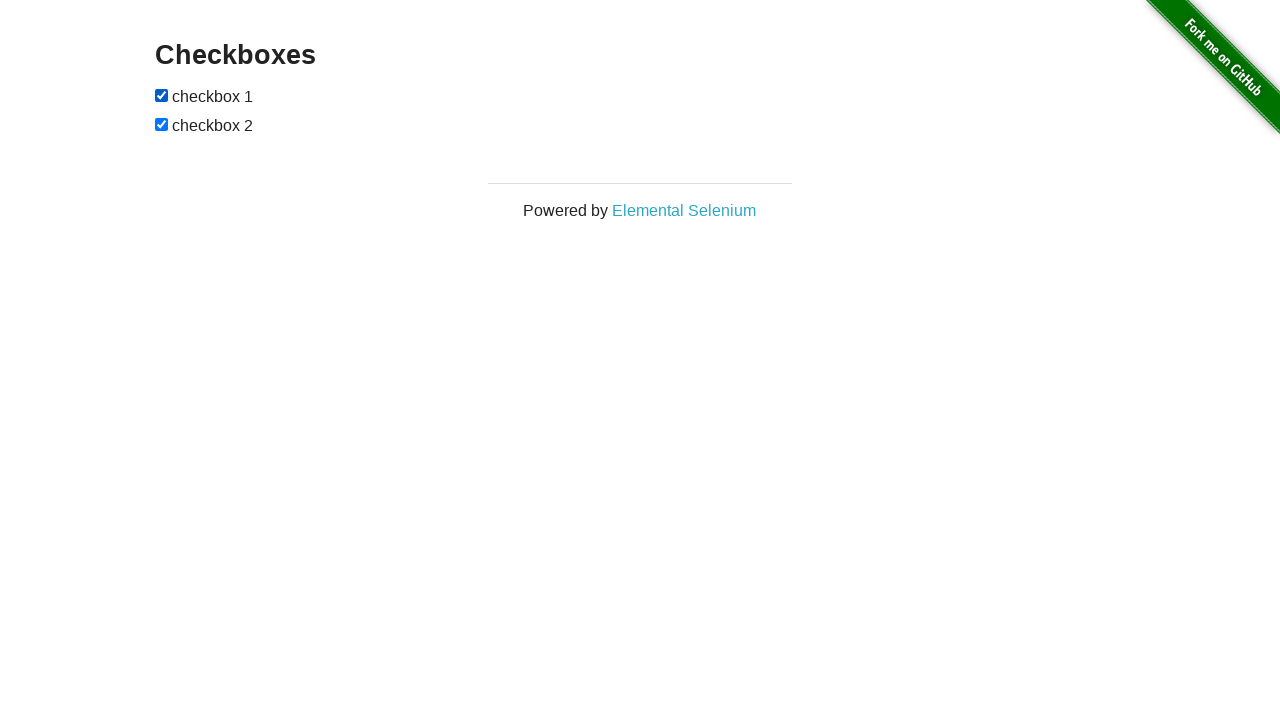